Tests navigation to laptop category and verifies the Add to Cart button is displayed on a product page

Starting URL: https://www.demoblaze.com

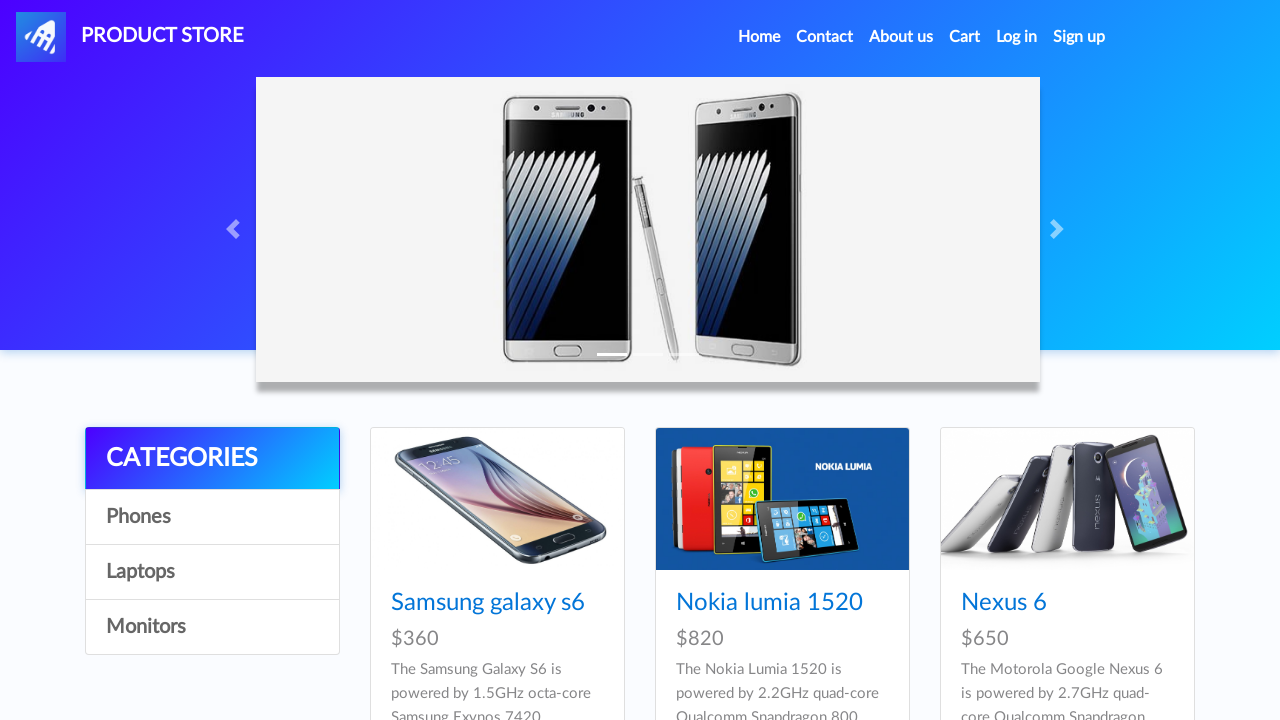

Clicked on Laptops category (4th item in list) at (212, 627) on div.list-group a:nth-child(4)
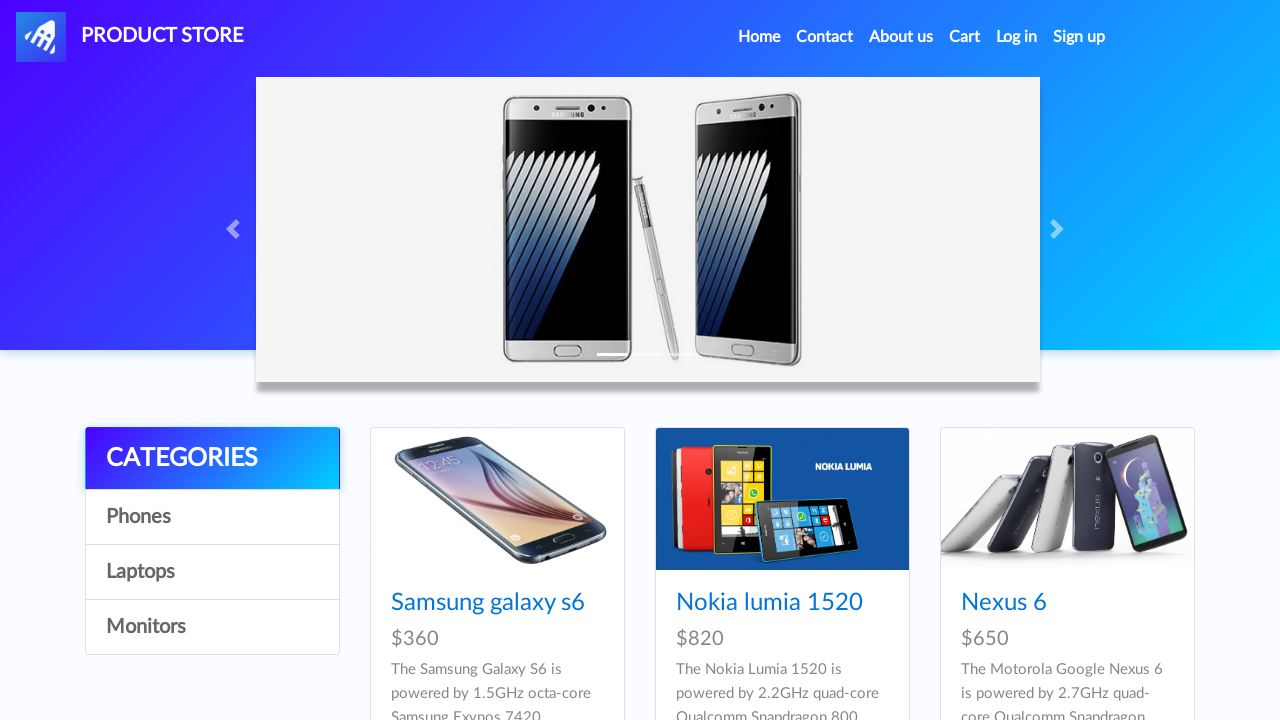

Waited for Sony Vaio i7 product link to load
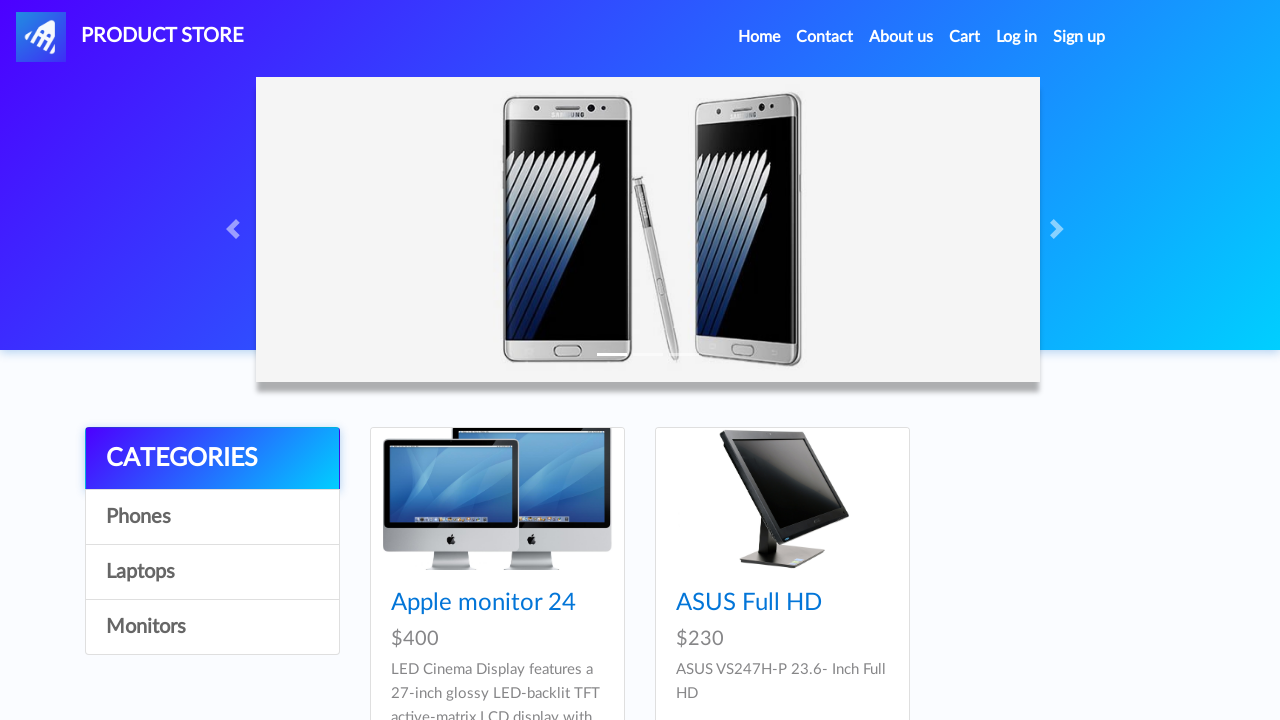

Clicked on Sony Vaio i7 product link at (484, 603) on div.card-block h4 a[href='prod.html?idp_=10']
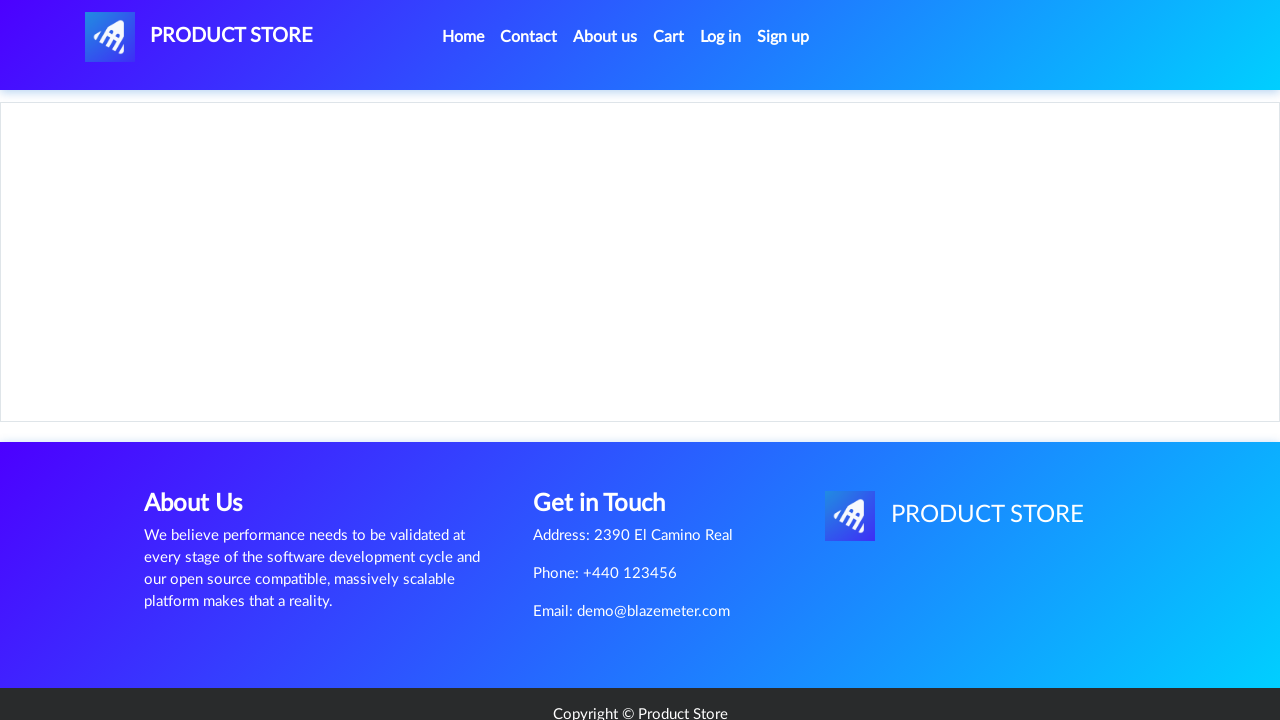

Verified Add to Cart button is displayed on product page
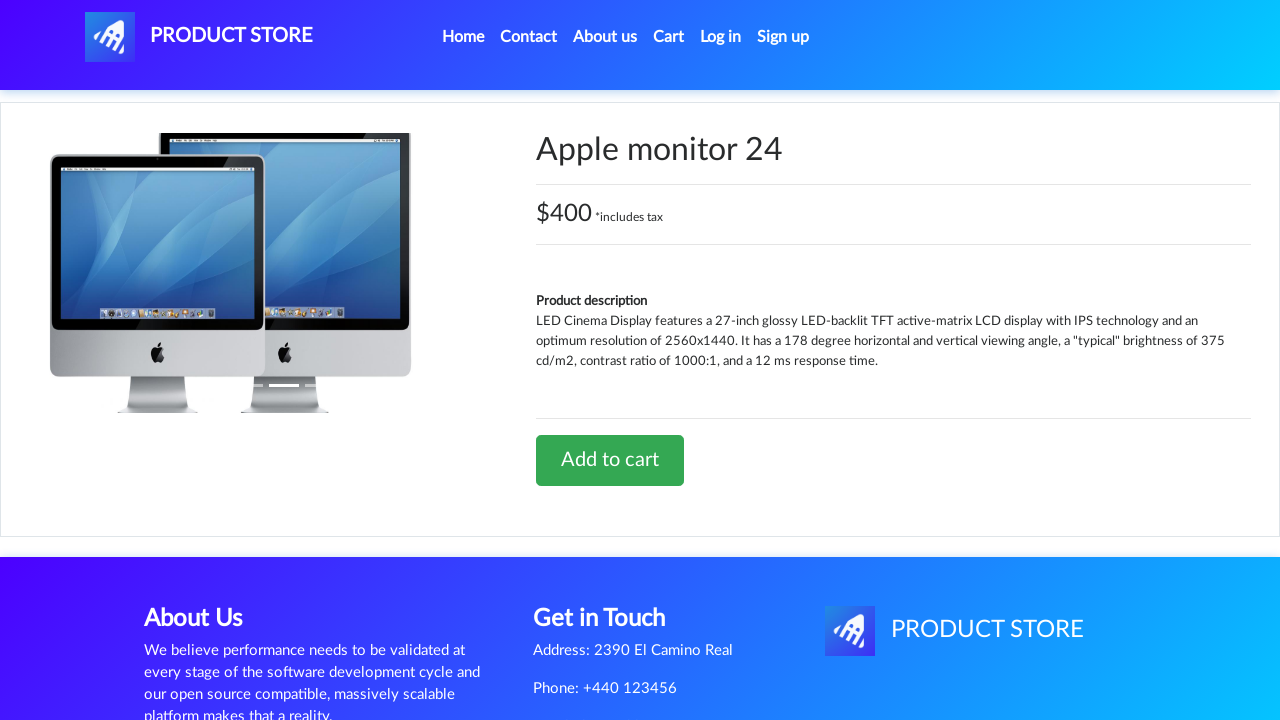

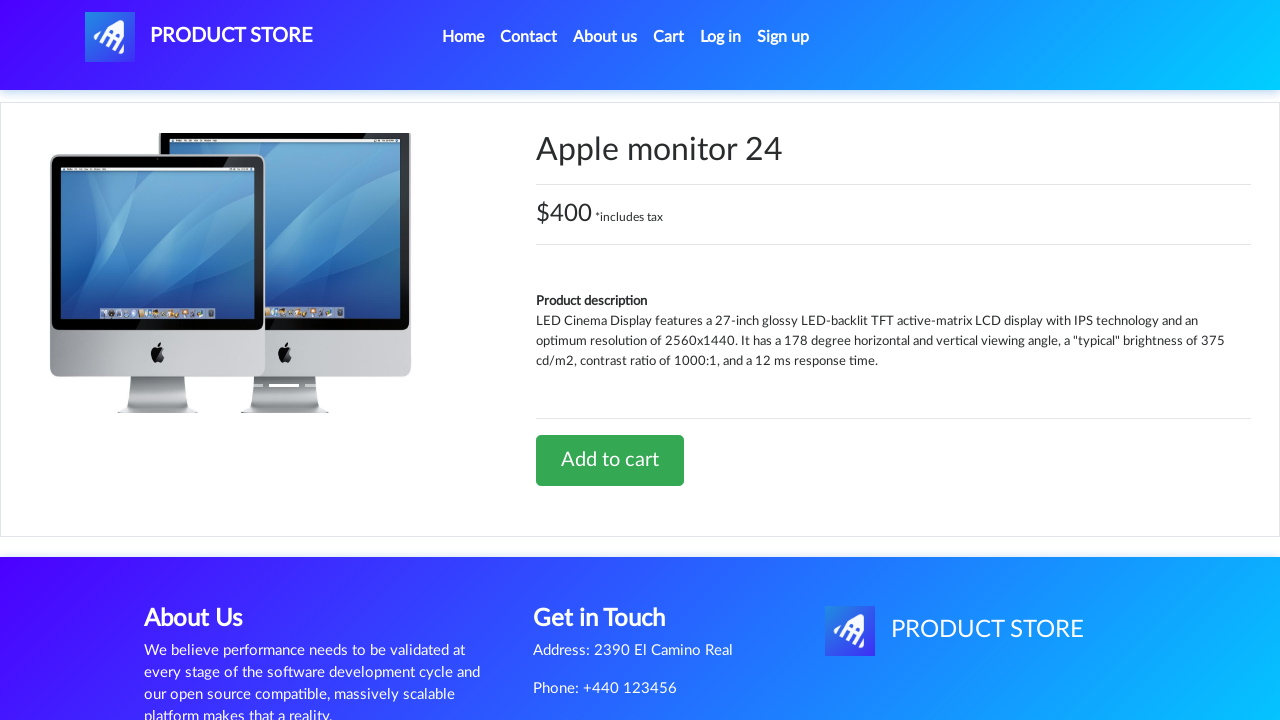